Tests the simple form demo by entering a message in the input field, clicking the show button, and verifying the message is displayed correctly

Starting URL: https://www.lambdatest.com/selenium-playground/simple-form-demo

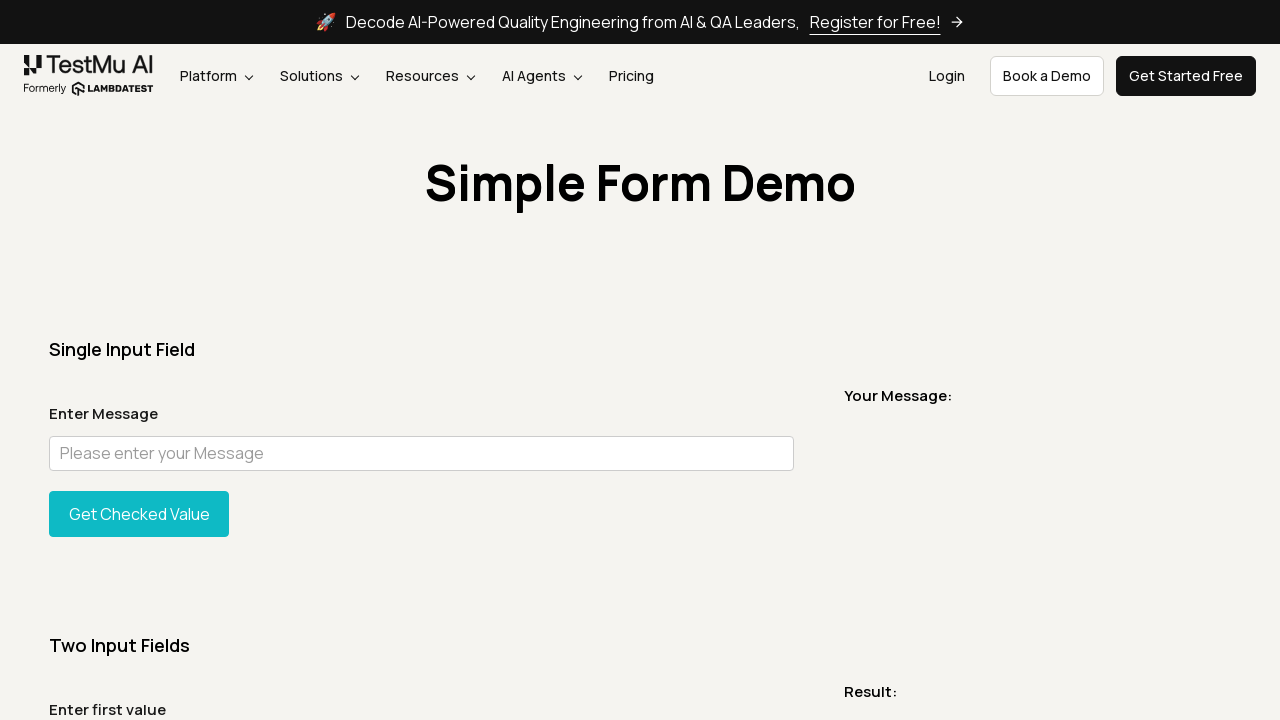

Entered message 'Pytest Is A Test Framework' in the input field on input#user-message
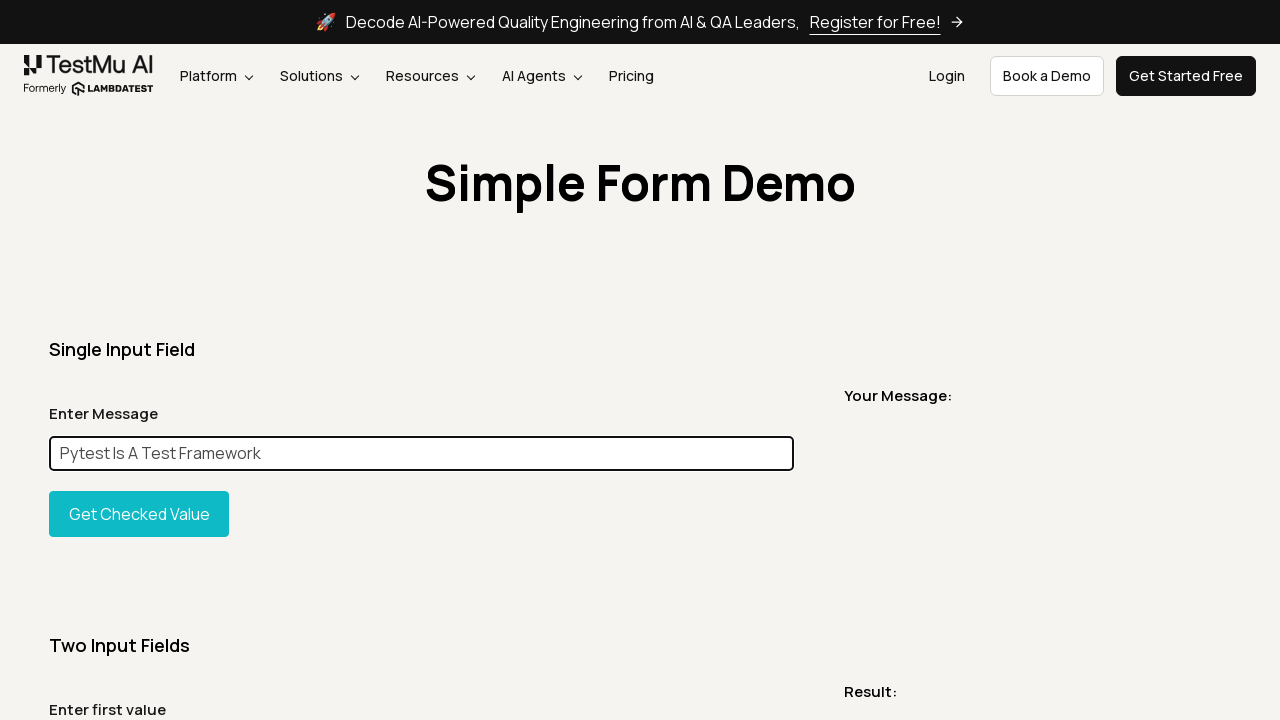

Clicked the 'Show Input' button at (139, 514) on #showInput
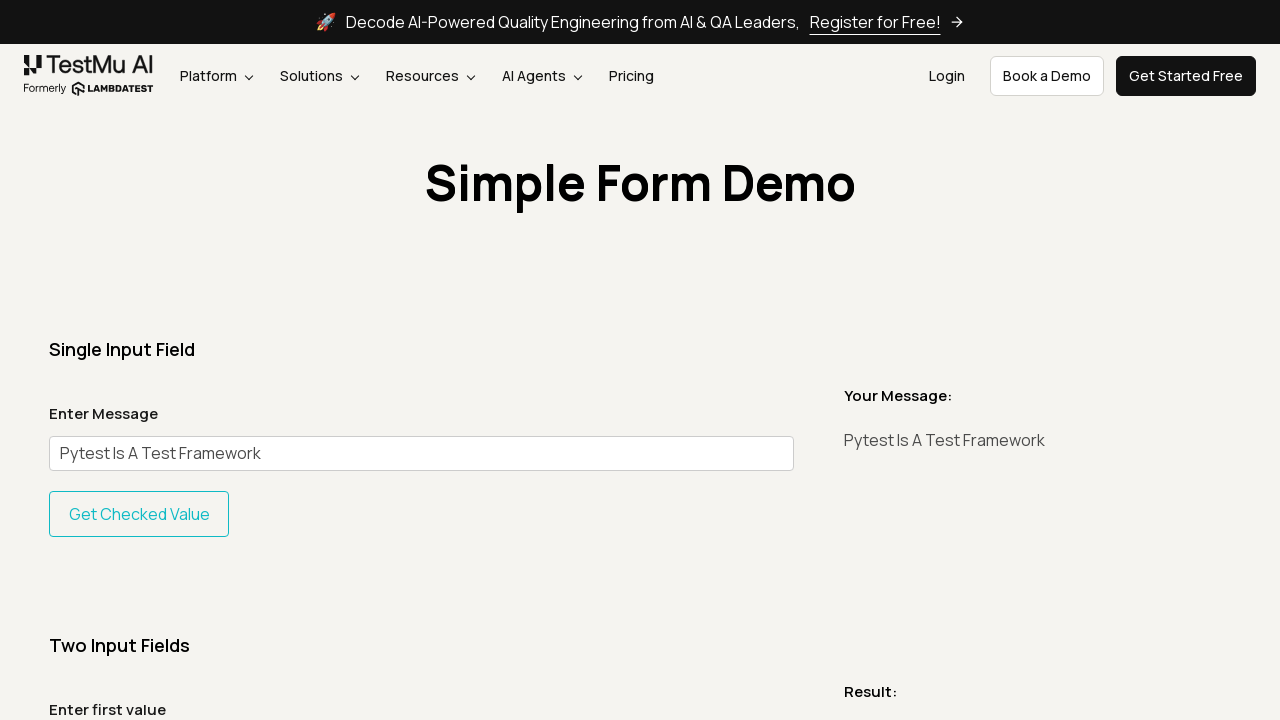

Message element is now visible on the page
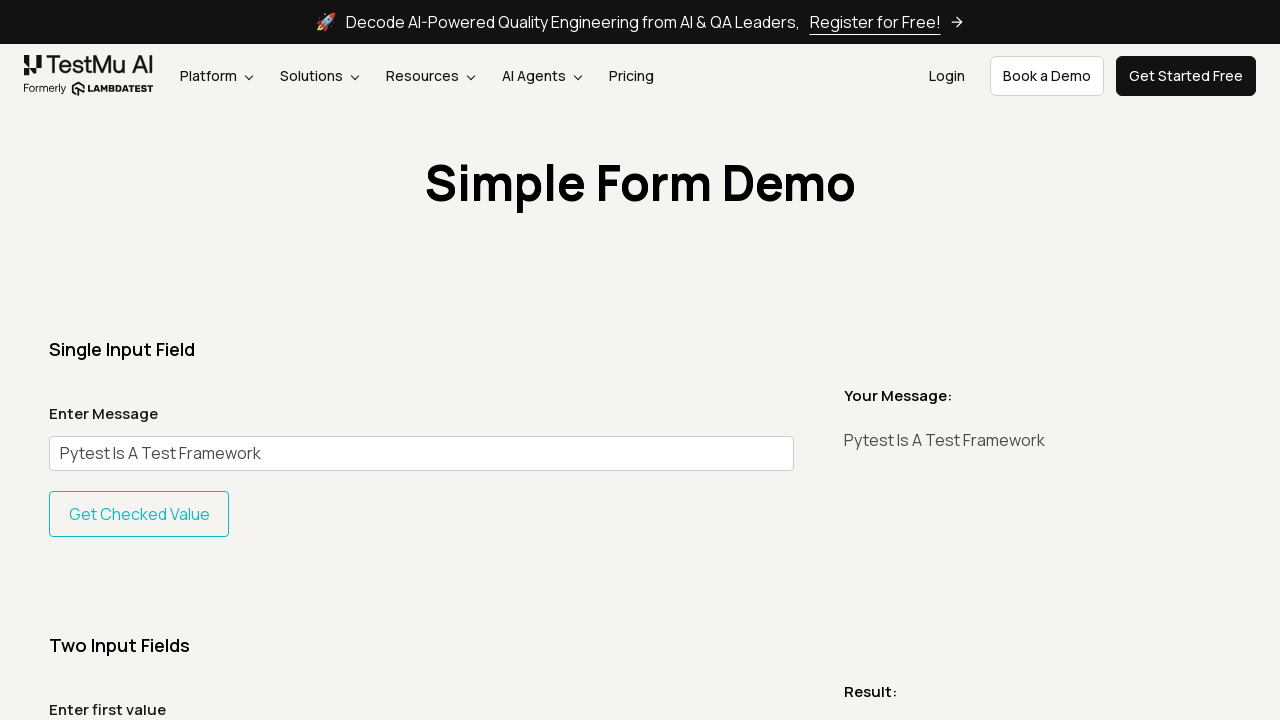

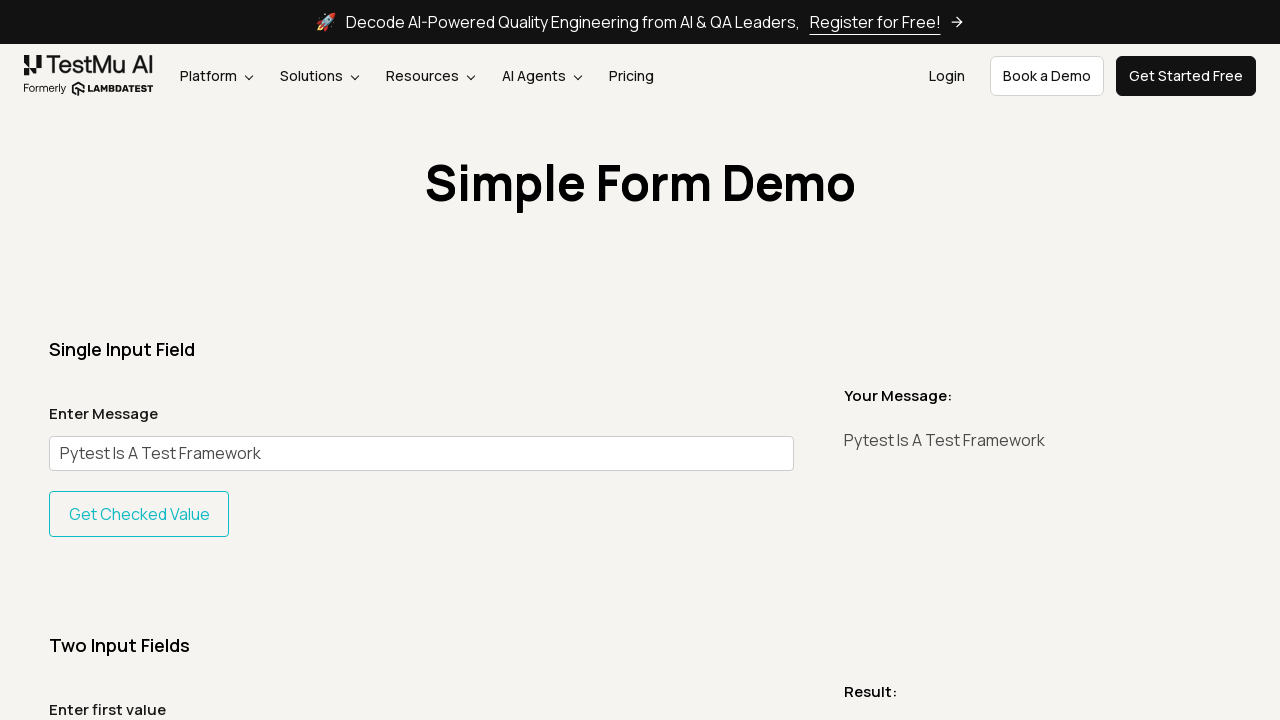